Navigates to the Elements page and clicks on the Buttons section in the sidebar menu

Starting URL: https://demoqa.com/elements

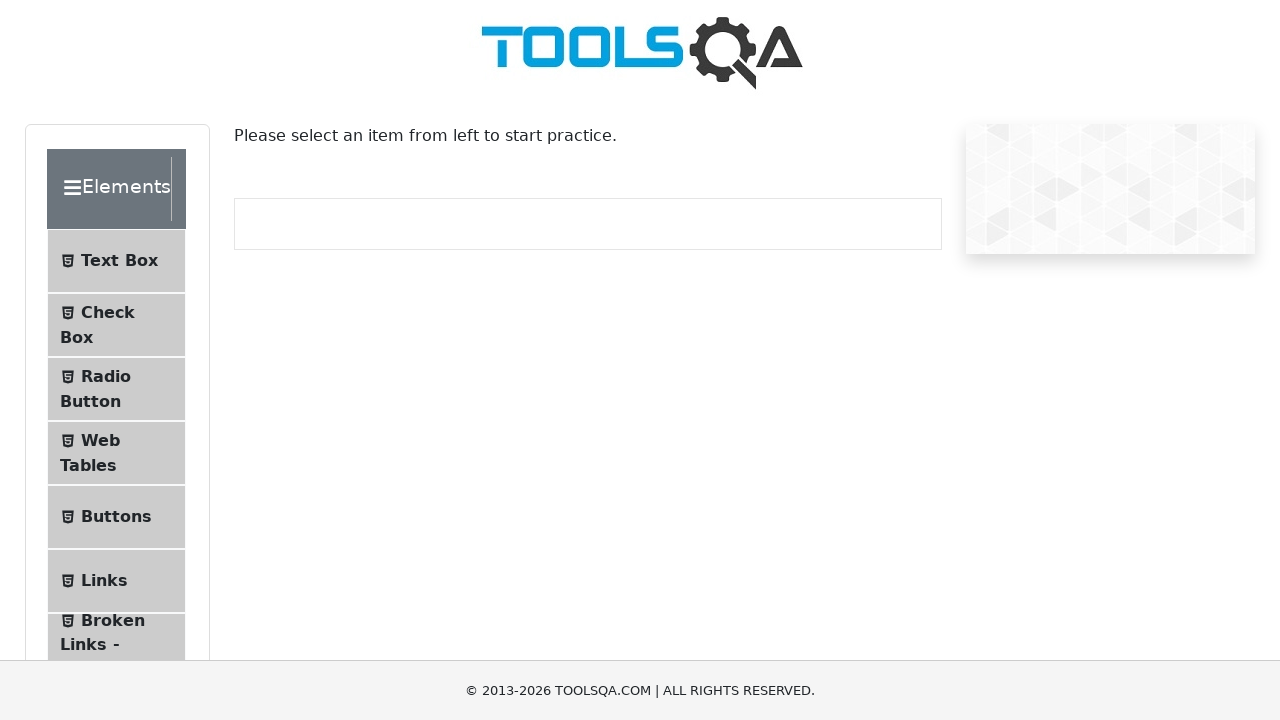

Navigated to Elements page
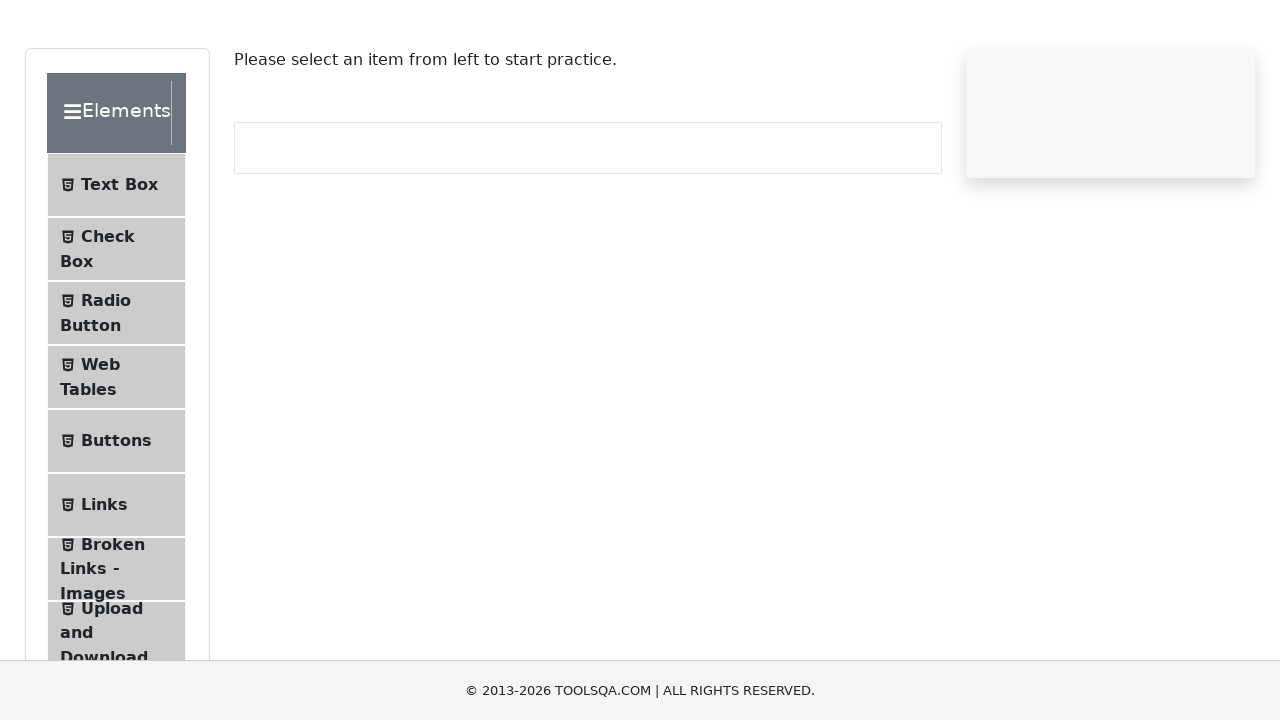

Clicked on Buttons section in sidebar menu at (116, 517) on xpath=//span[text()='Buttons']
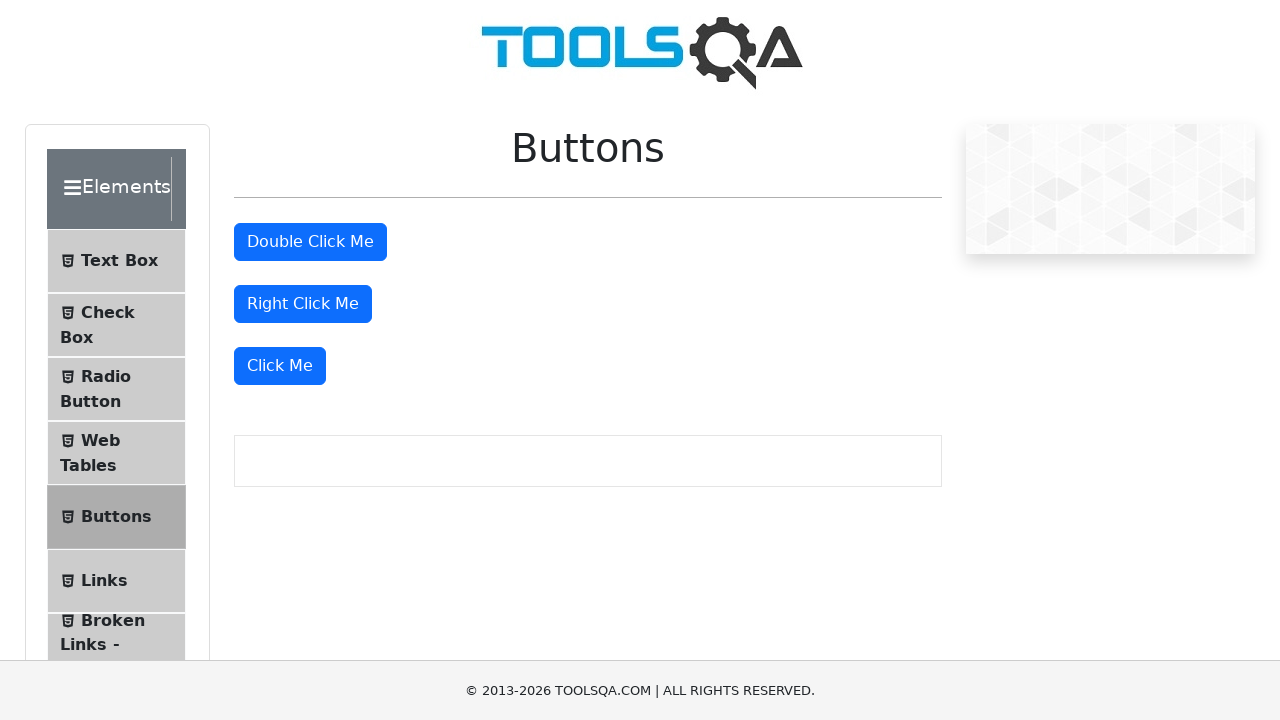

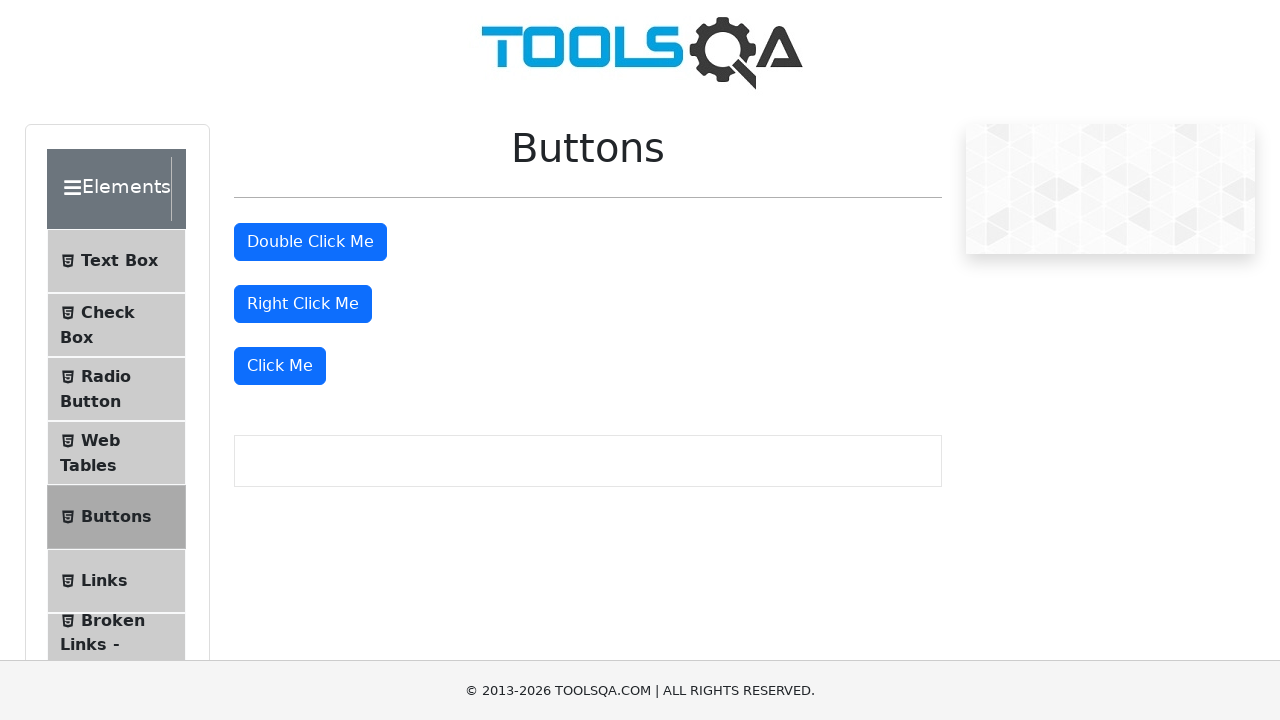